Tests mouse hover action on the "Our Locations" navigation element to trigger dropdown menu display

Starting URL: https://www.mountsinai.org/

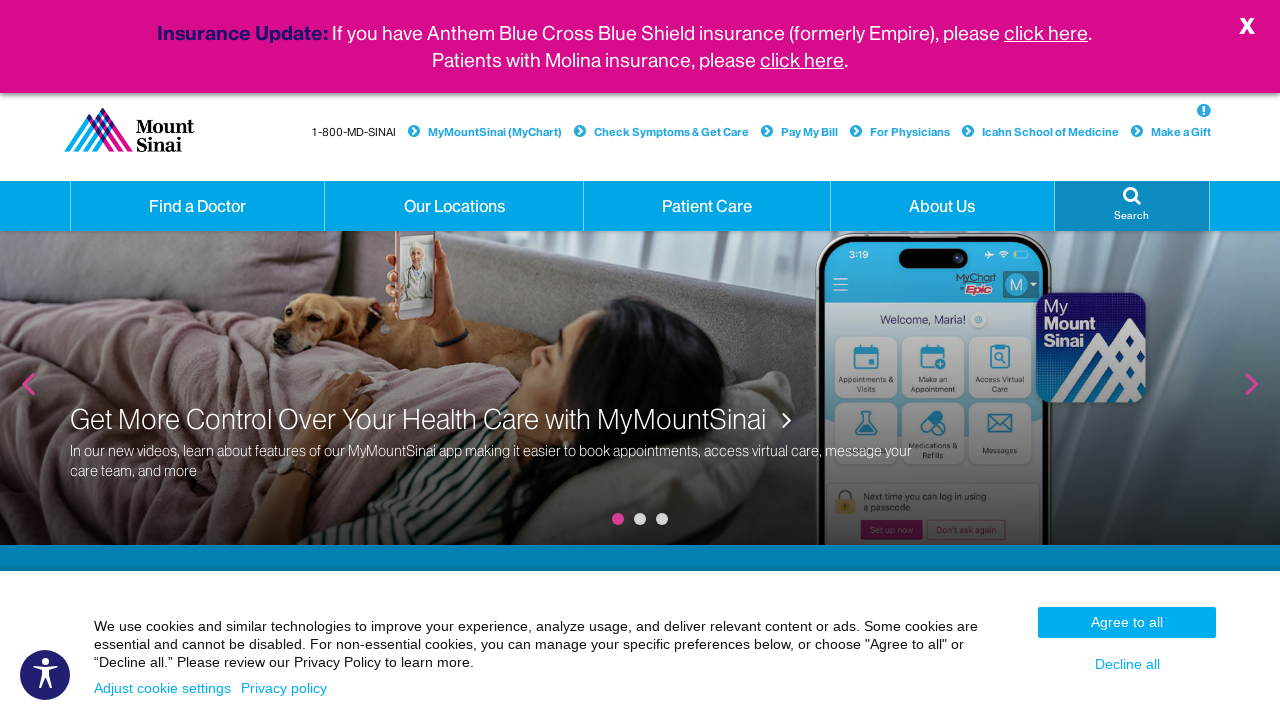

Located the 'Our Locations' navigation element
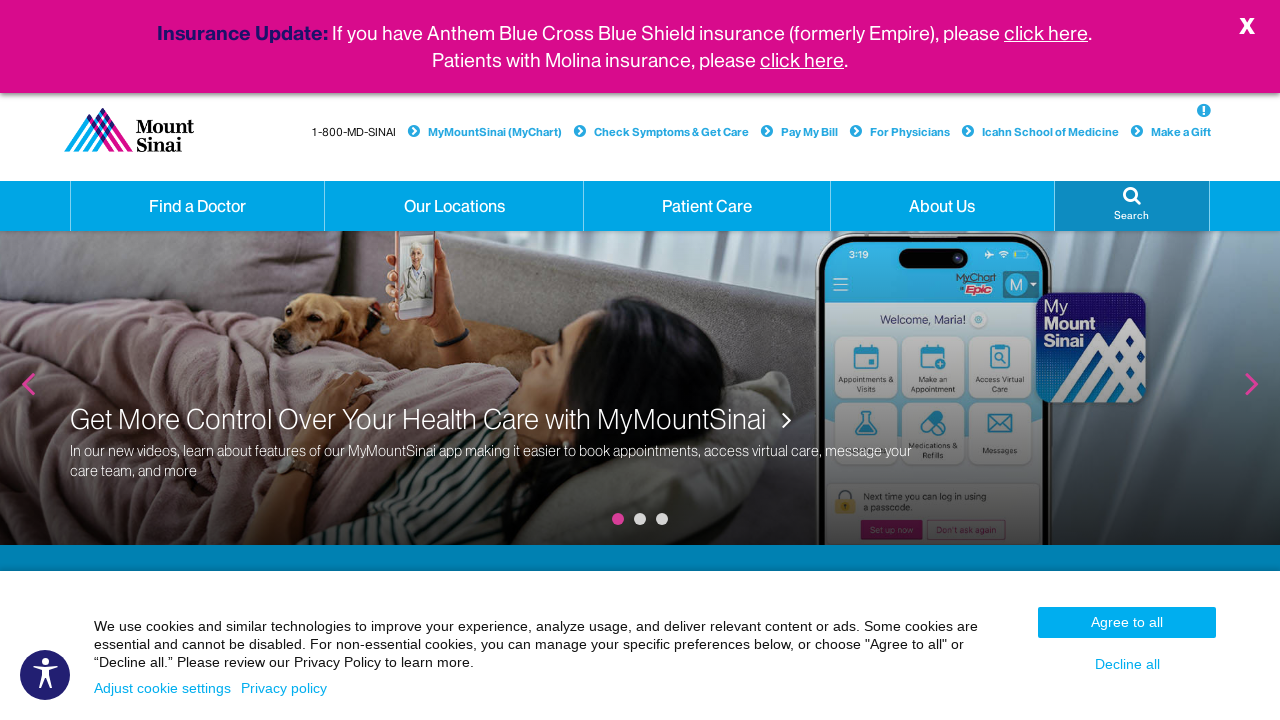

Hovered over 'Our Locations' navigation element to trigger dropdown menu at (454, 206) on xpath=//a[normalize-space(text())='Our Locations' and @class='hidden-xs dropdown
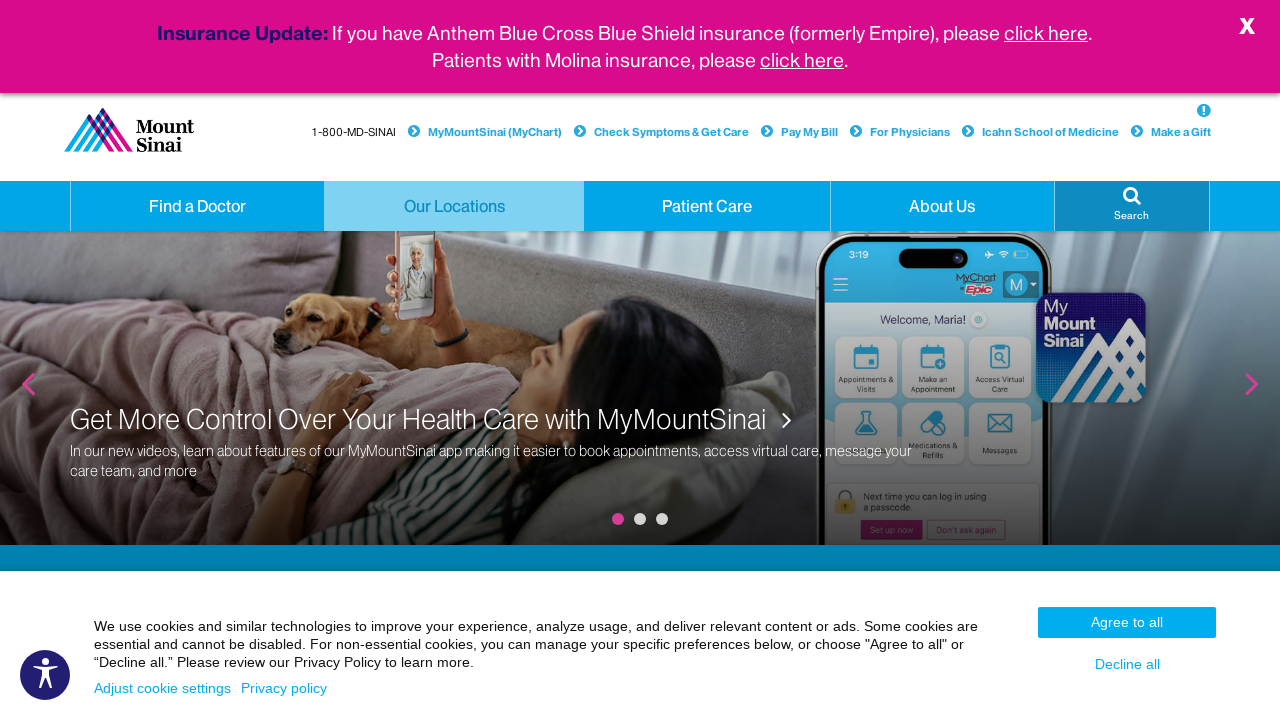

Waited for dropdown menu to fully display
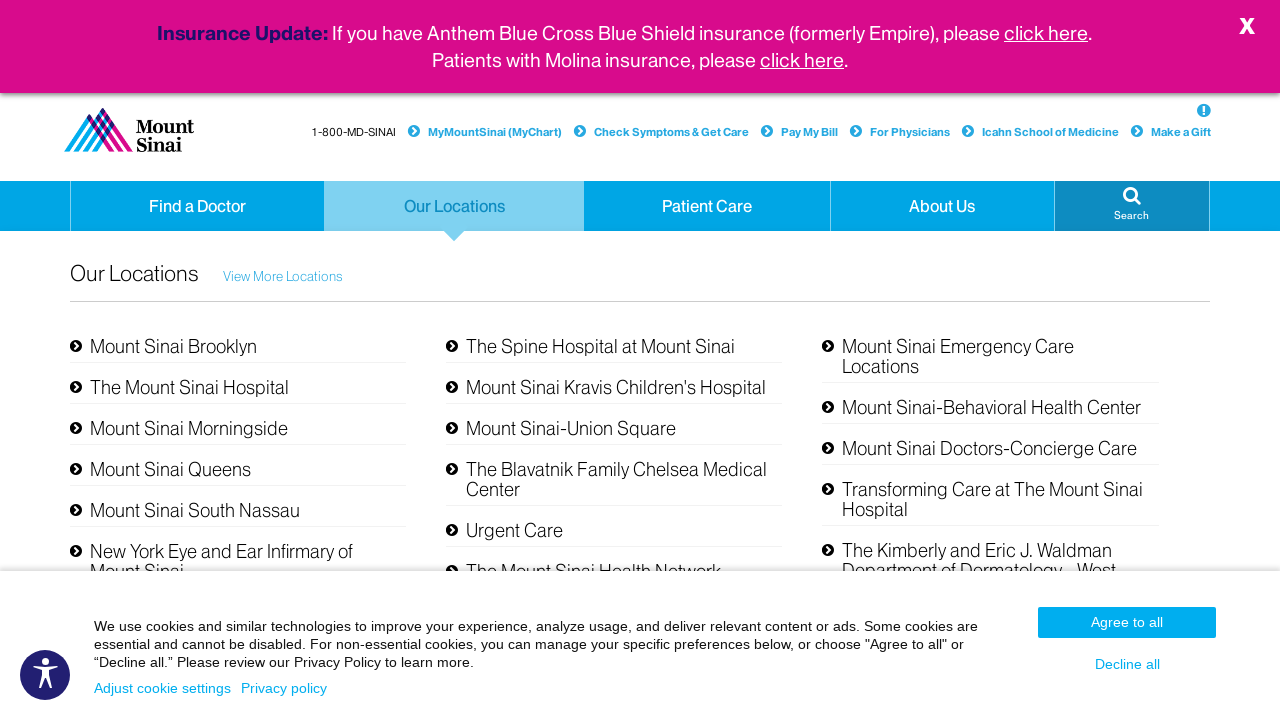

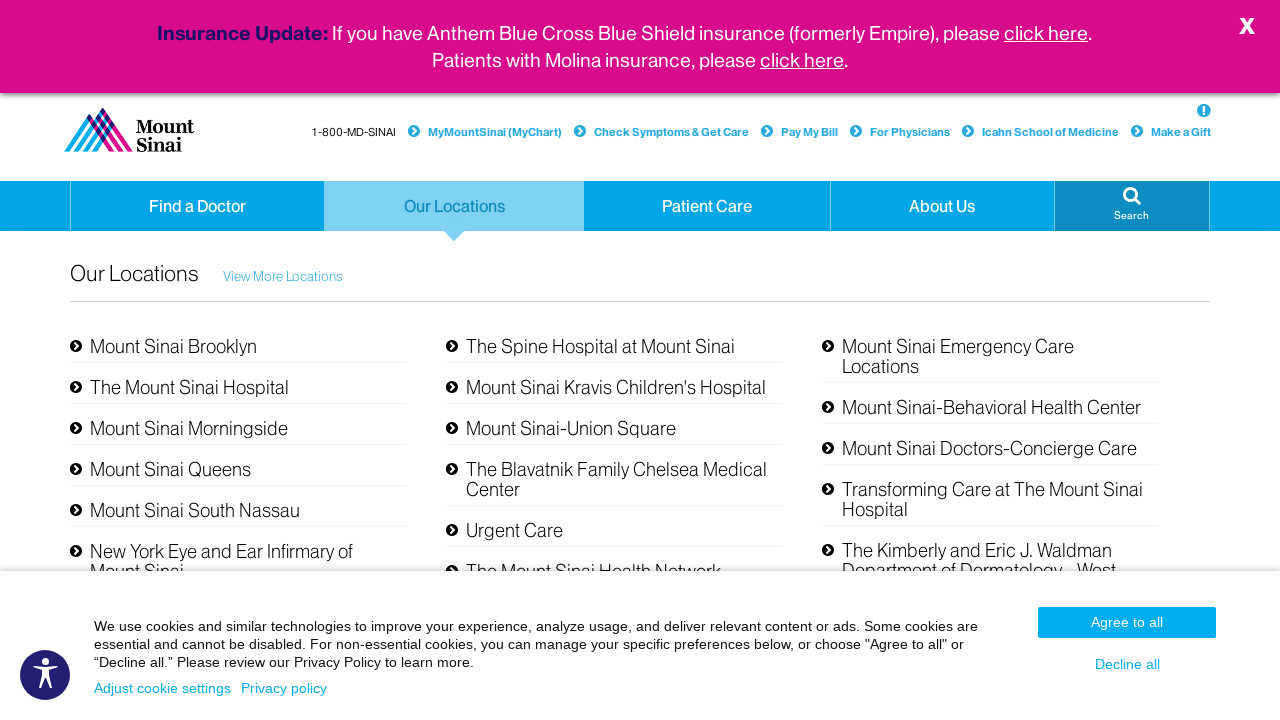